Tests an e-commerce grocery shopping flow by searching for products containing "ber", adding all matching items to cart, proceeding to checkout, and applying a promo code

Starting URL: https://rahulshettyacademy.com/seleniumPractise/

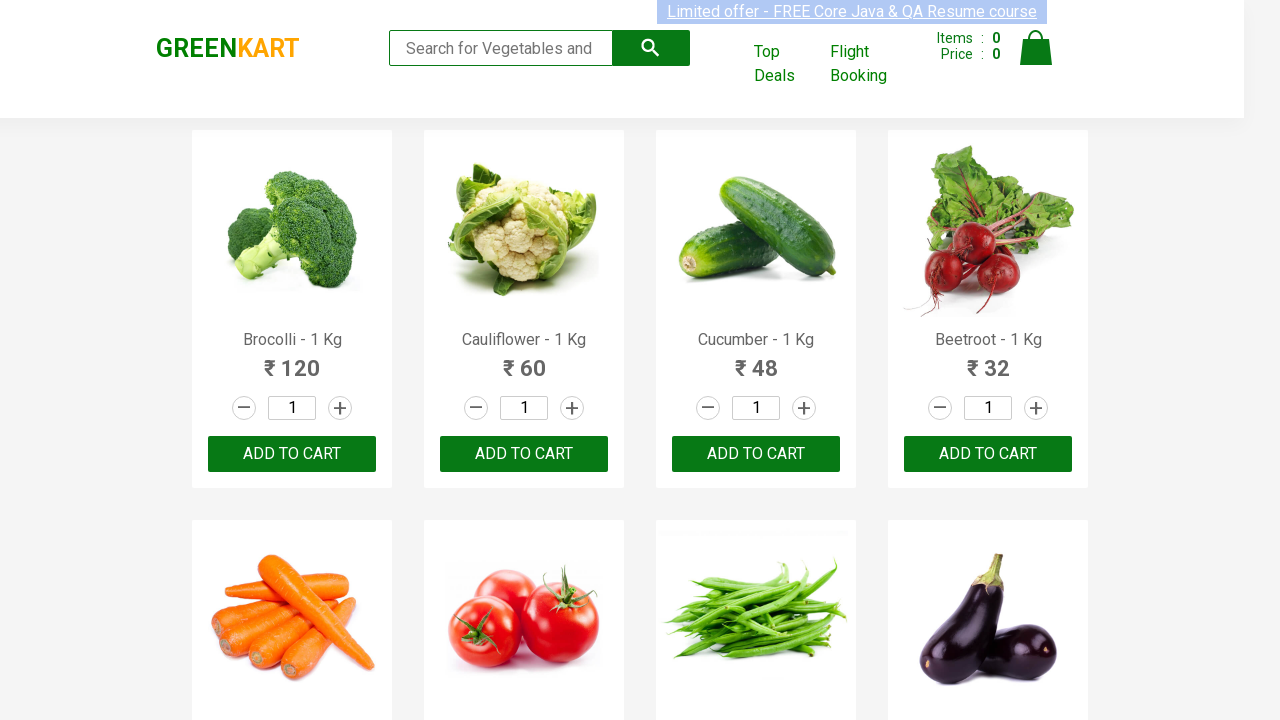

Filled search field with 'ber' to find berry products on input.search-keyword
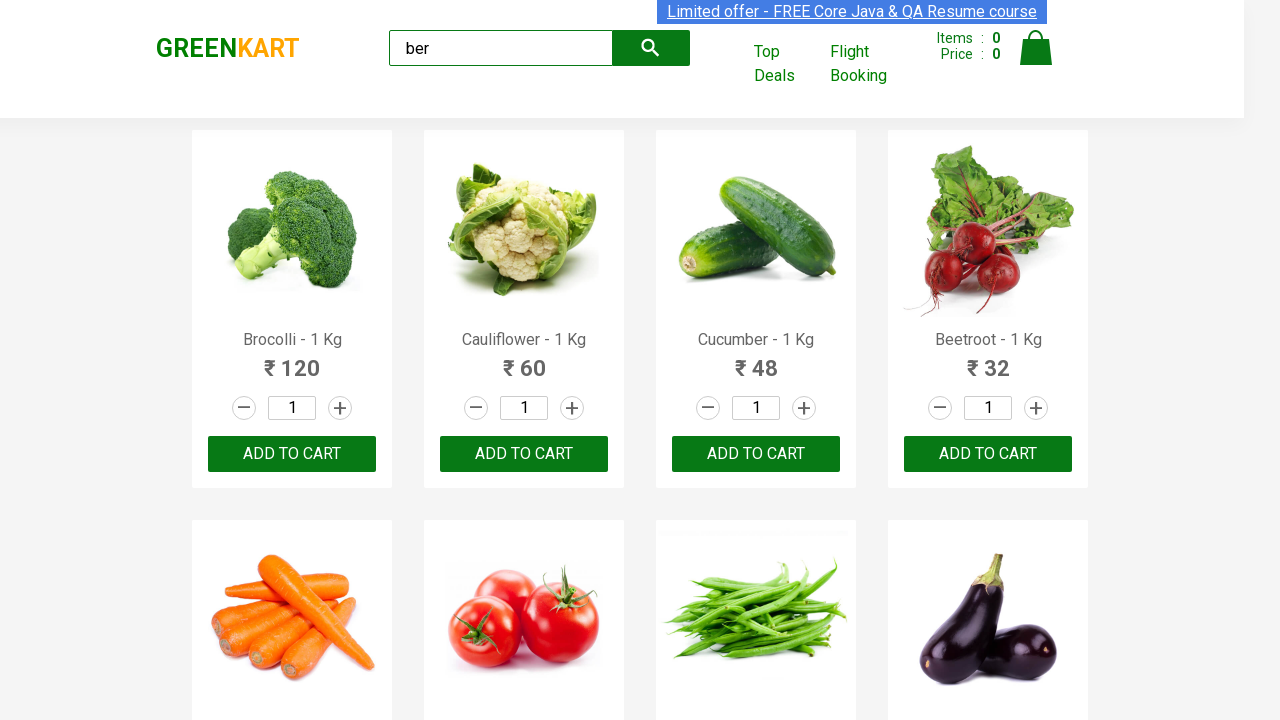

Waited 2 seconds for search results to load
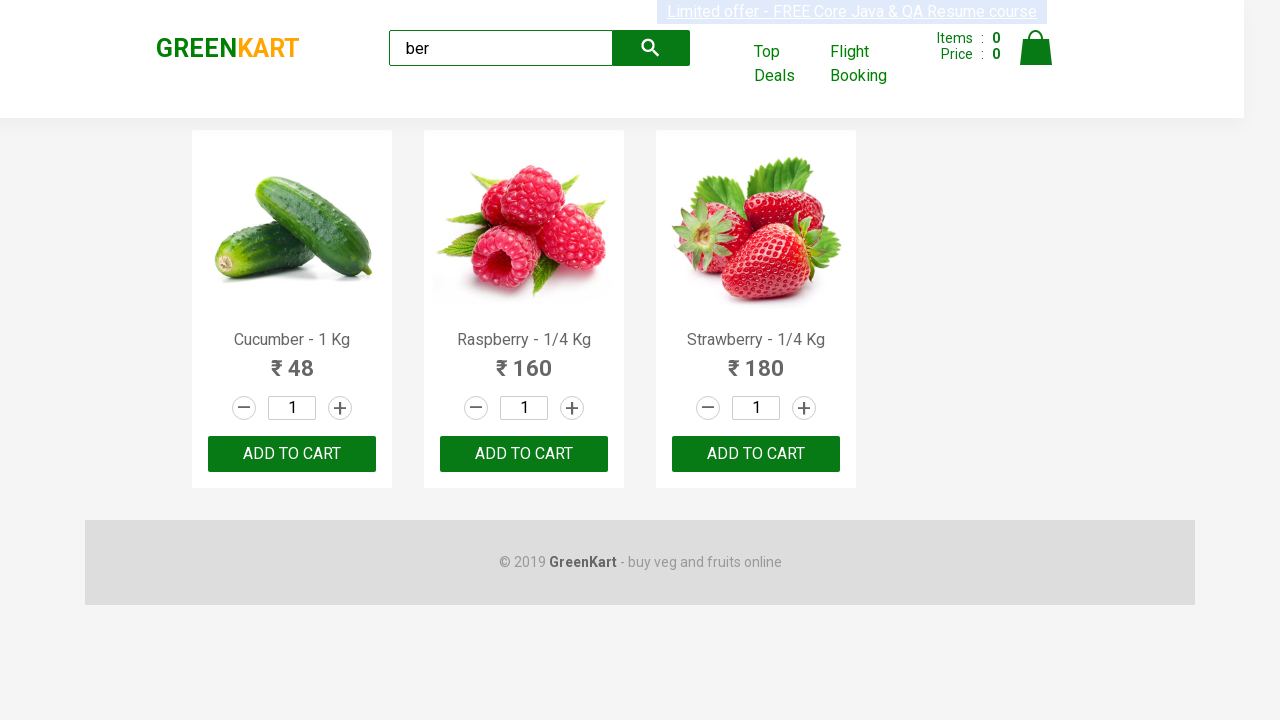

Located 3 'Add to Cart' buttons for matching products
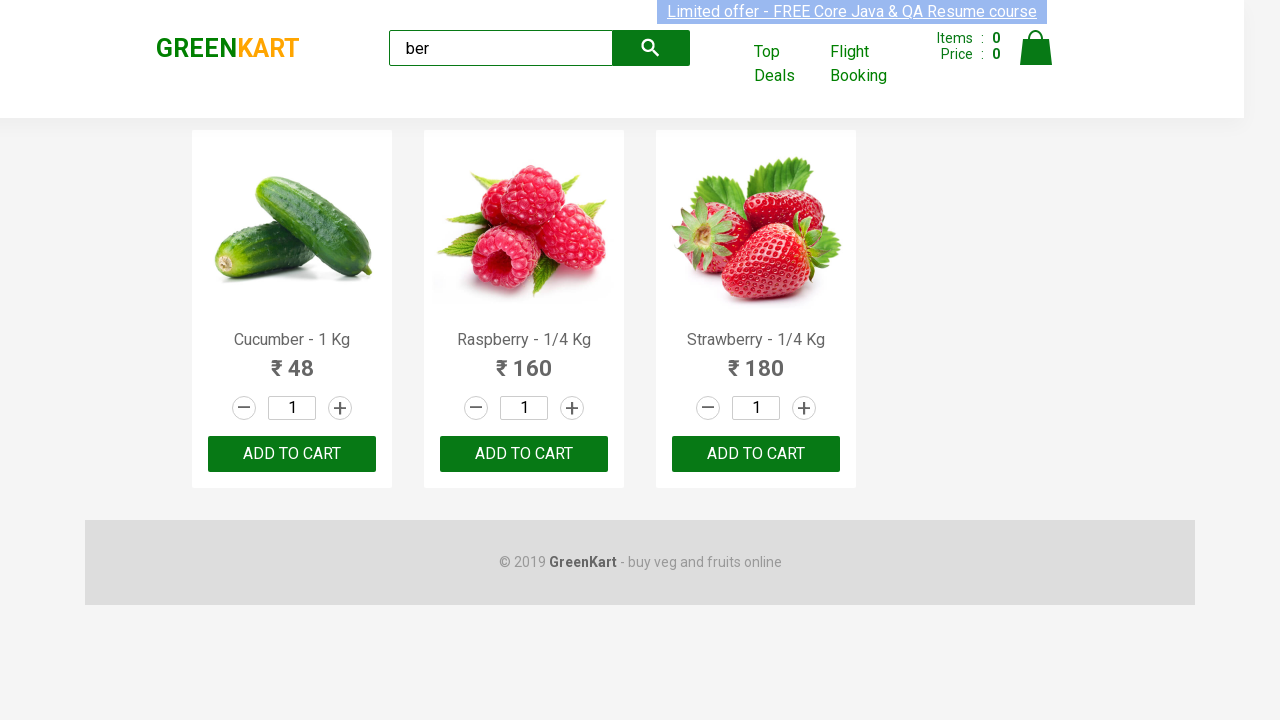

Clicked 'Add to Cart' button for product 1 at (292, 454) on xpath=//div[@class='product-action']/button >> nth=0
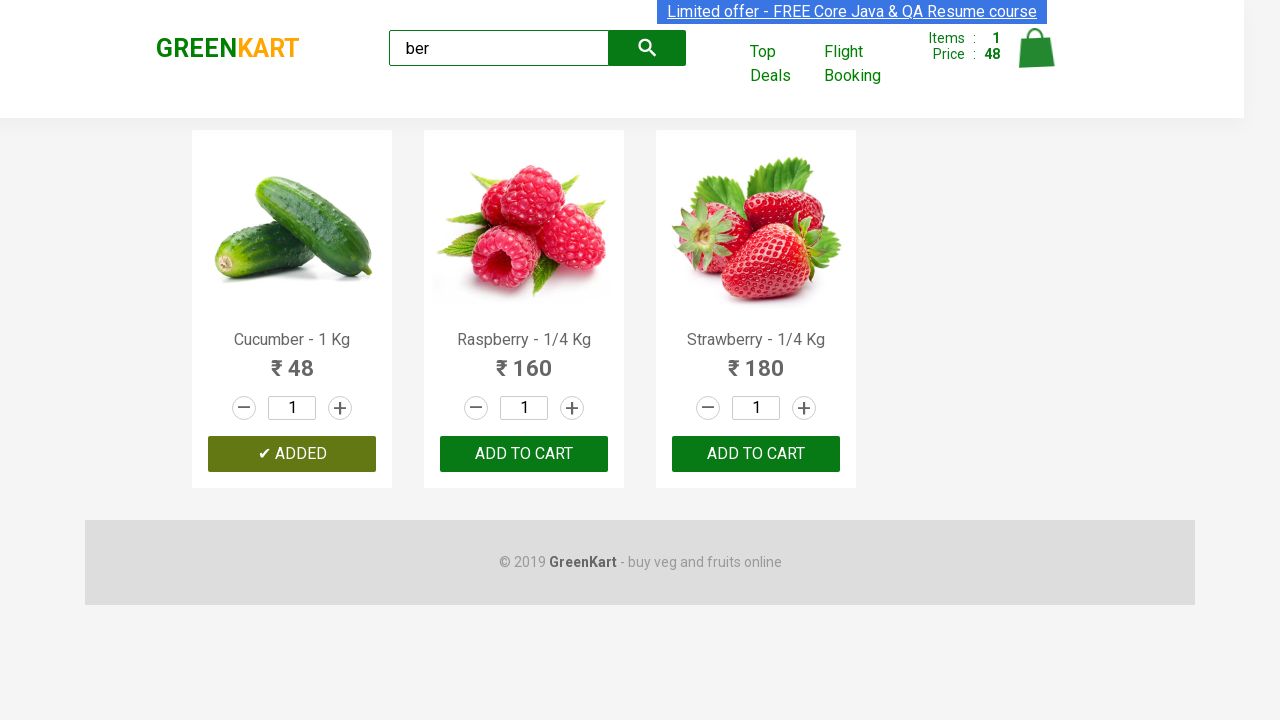

Clicked 'Add to Cart' button for product 2 at (524, 454) on xpath=//div[@class='product-action']/button >> nth=1
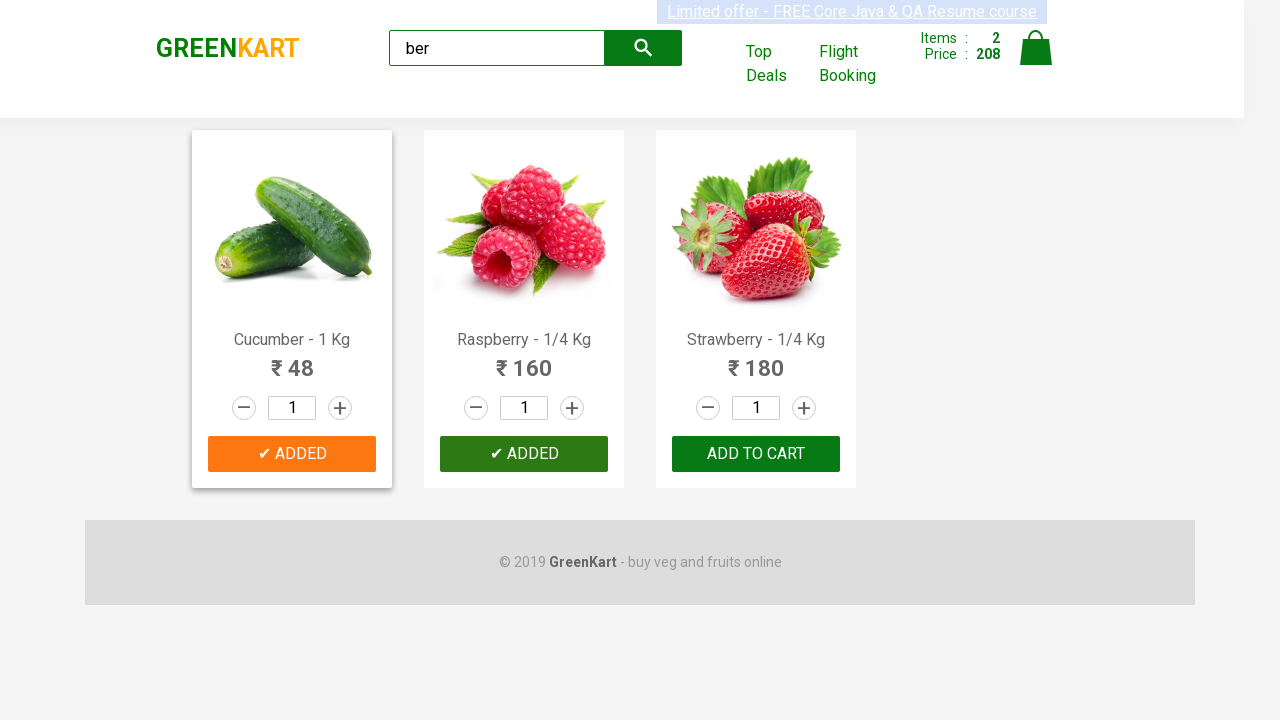

Clicked 'Add to Cart' button for product 3 at (756, 454) on xpath=//div[@class='product-action']/button >> nth=2
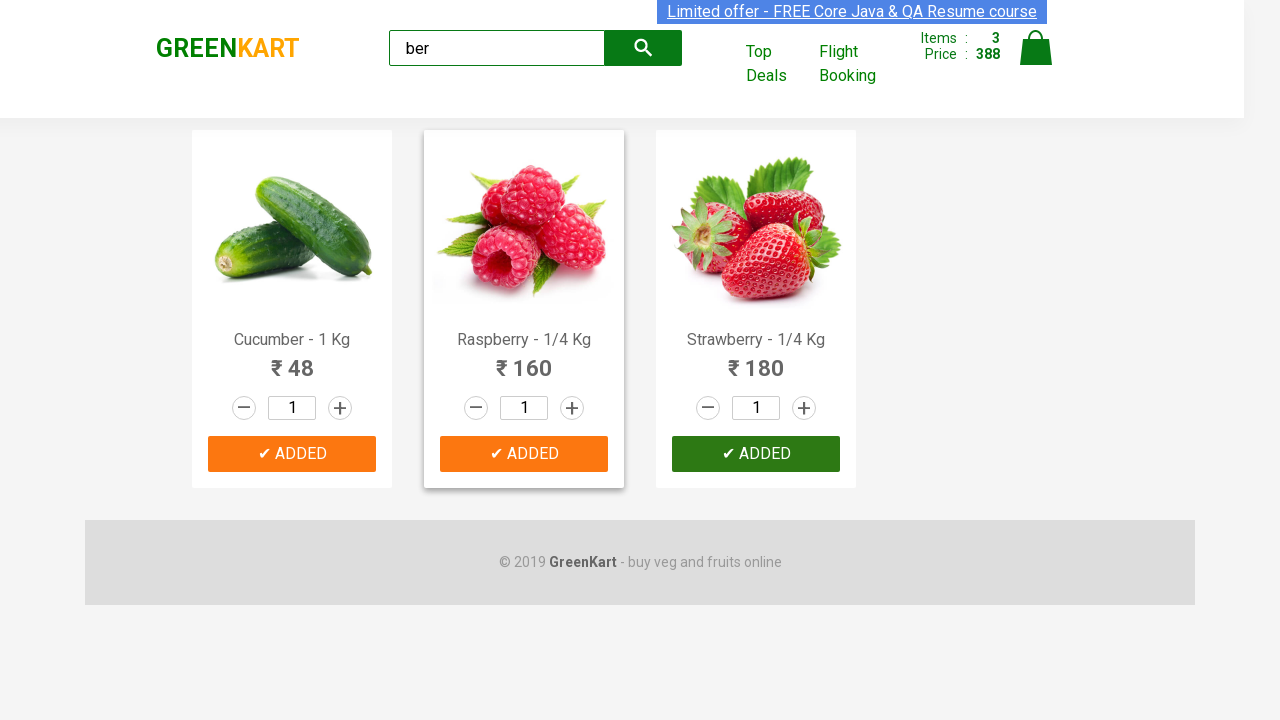

Clicked cart icon to view shopping cart at (1036, 48) on img[alt='Cart']
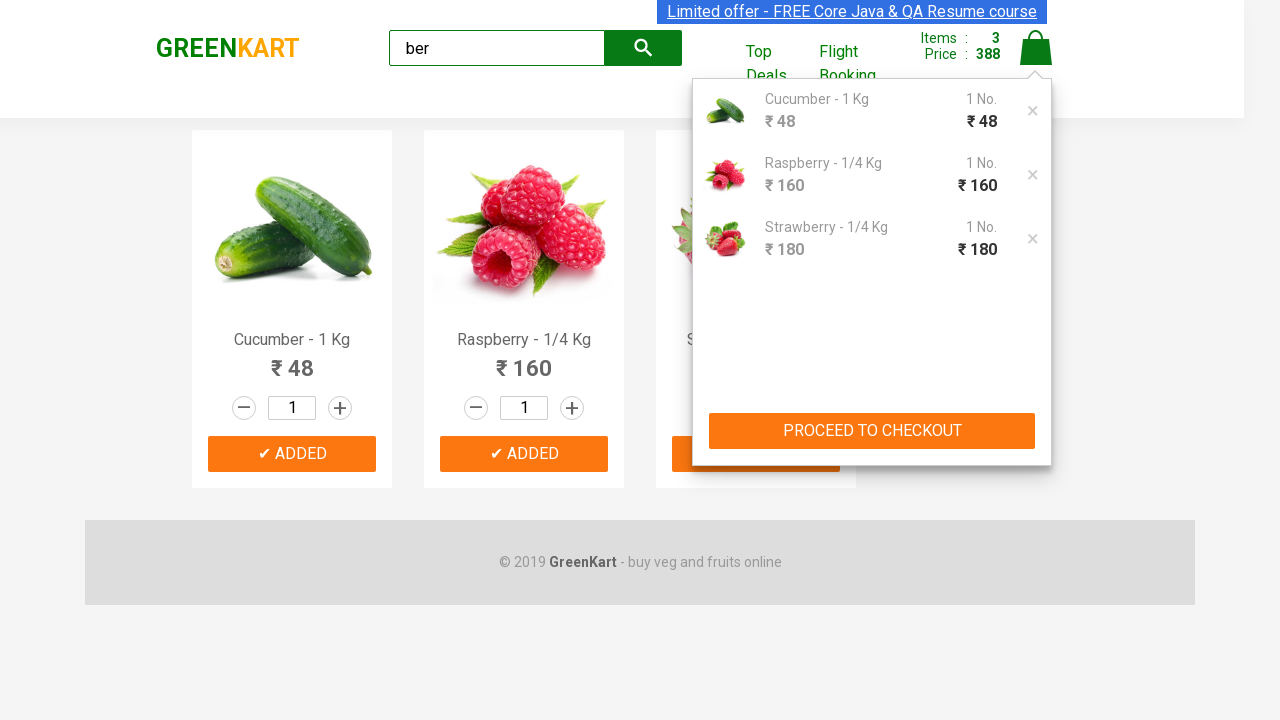

Clicked 'PROCEED TO CHECKOUT' button at (872, 431) on xpath=//button[text()='PROCEED TO CHECKOUT']
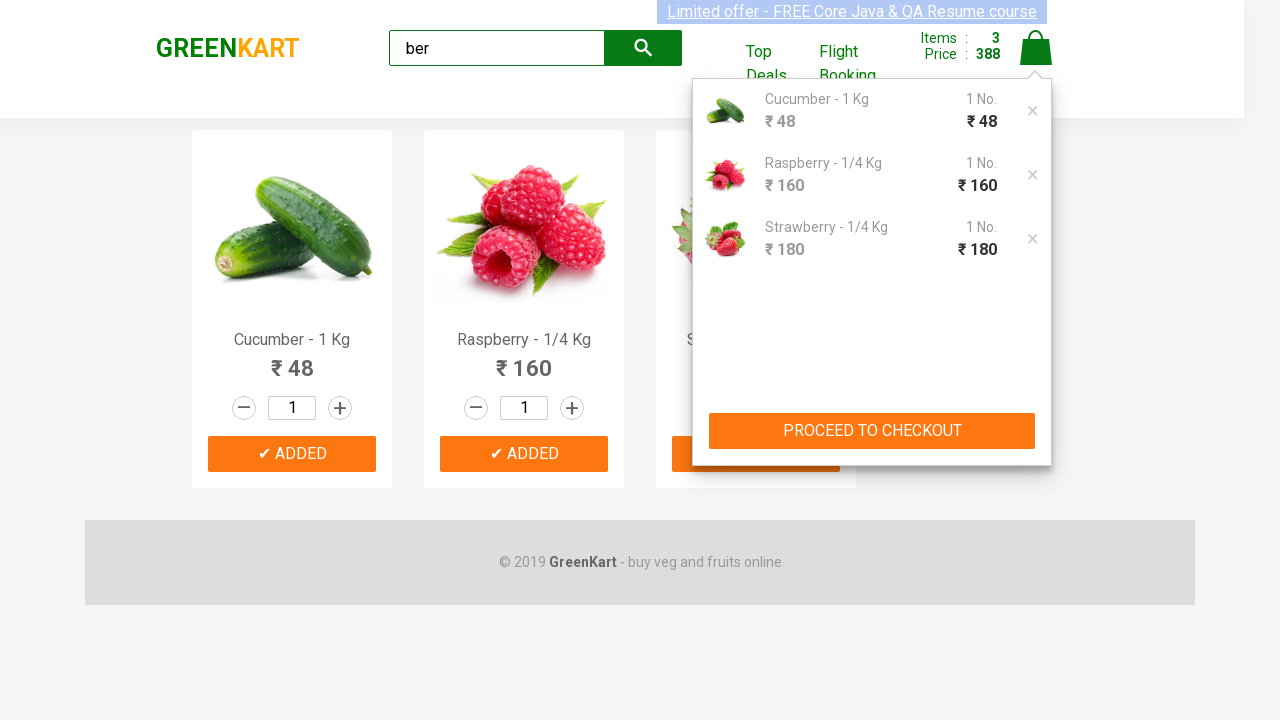

Entered promo code 'rahulshettyacademy' in promo field on .promoCode
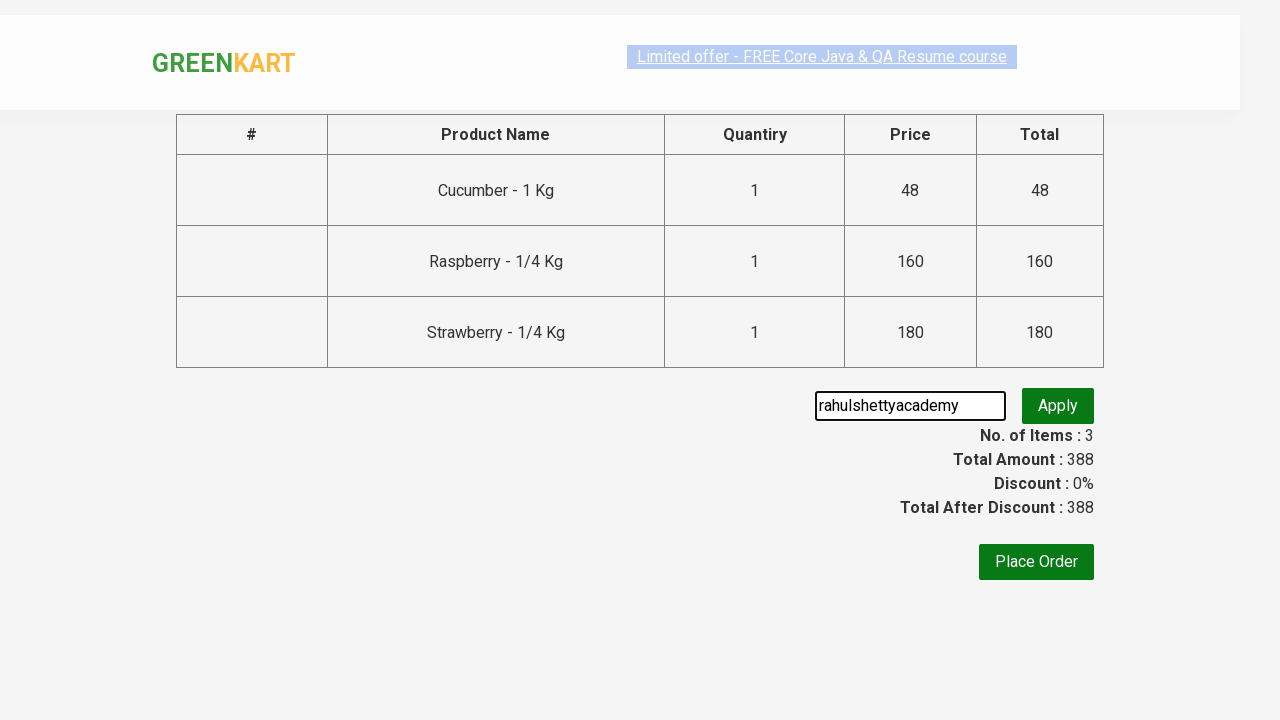

Clicked 'Apply' button to apply promo code at (1058, 406) on .promoBtn
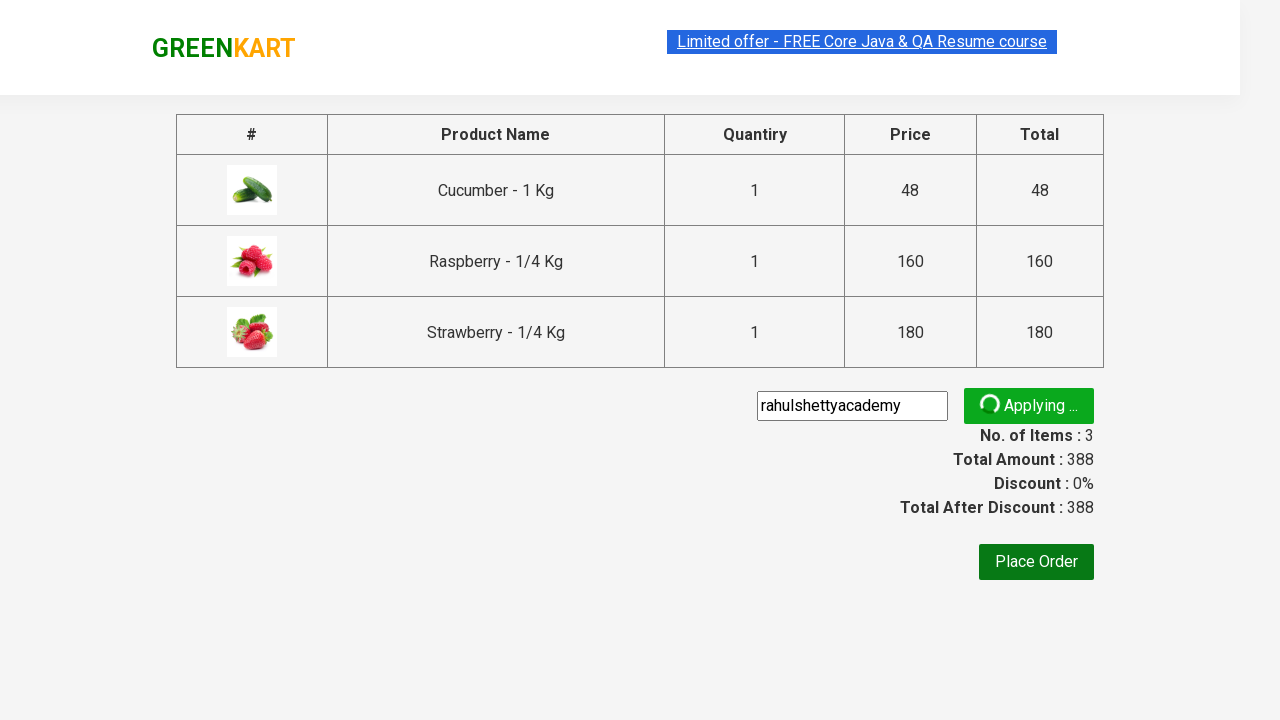

Promo code validation completed and promo info appeared
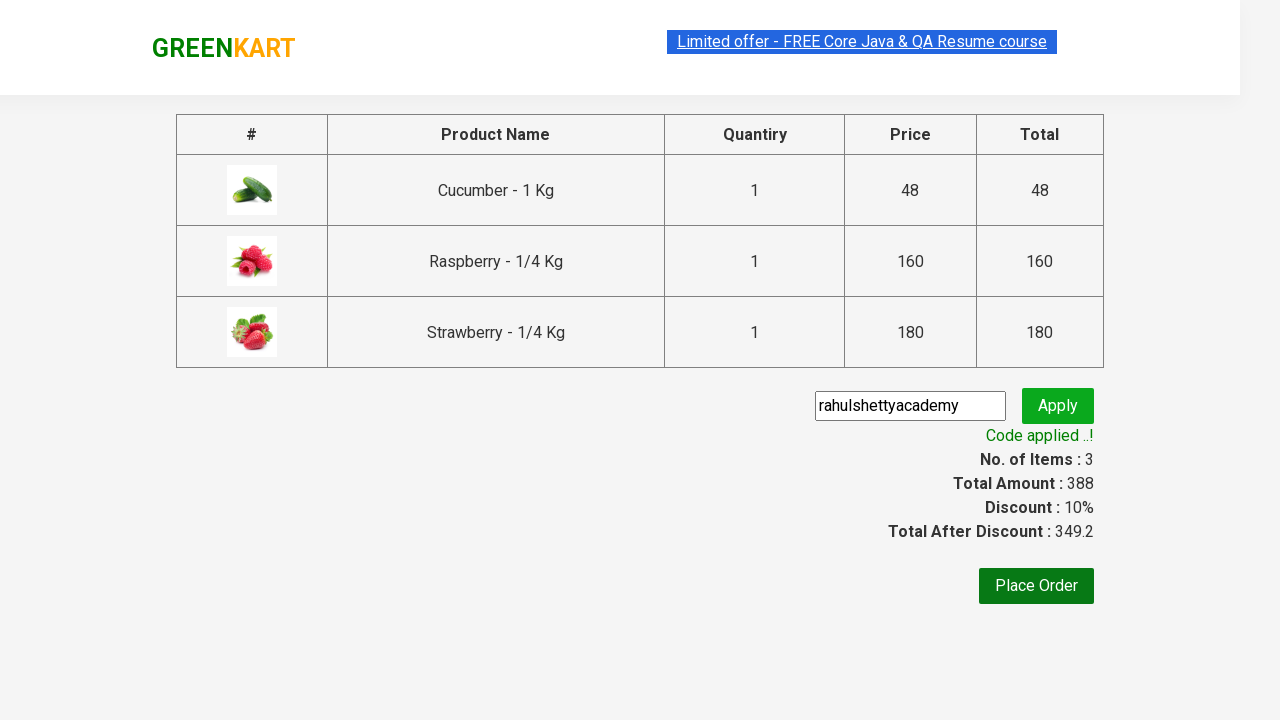

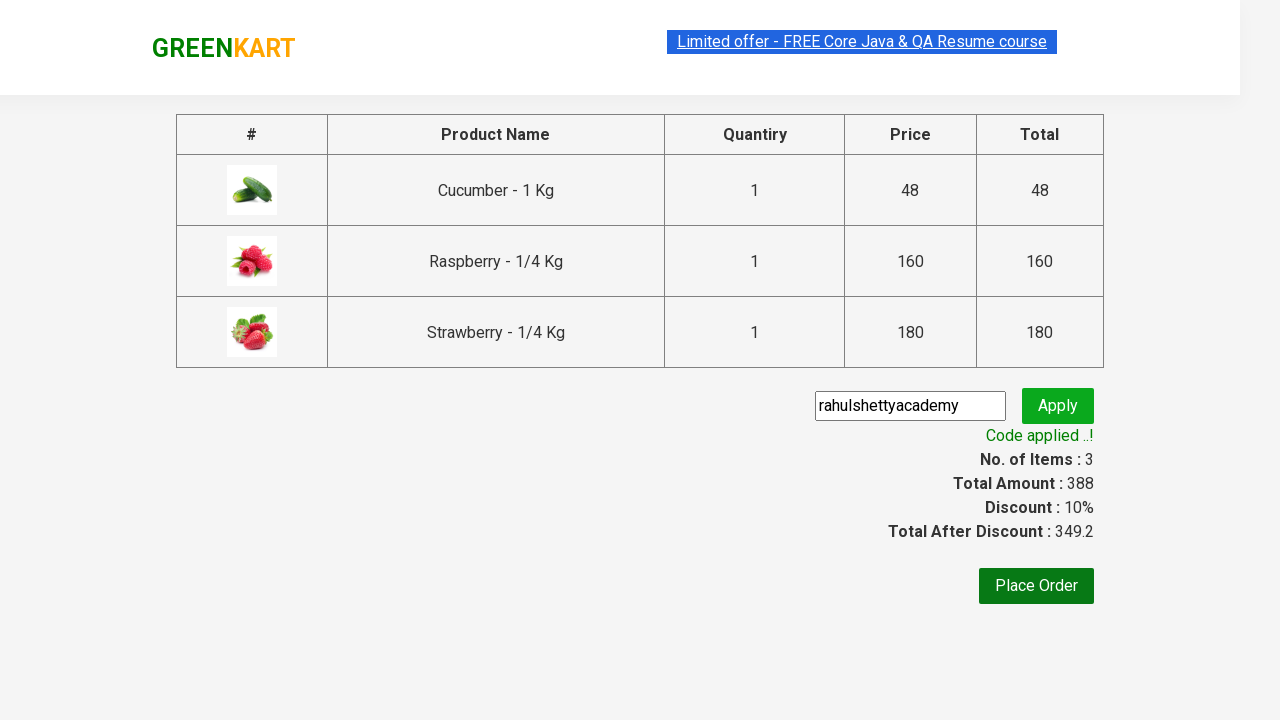